Tests select box functionality by selecting options using different methods and counting available options.

Starting URL: https://www.tutorialspoint.com/selenium/practice/select-menu.php

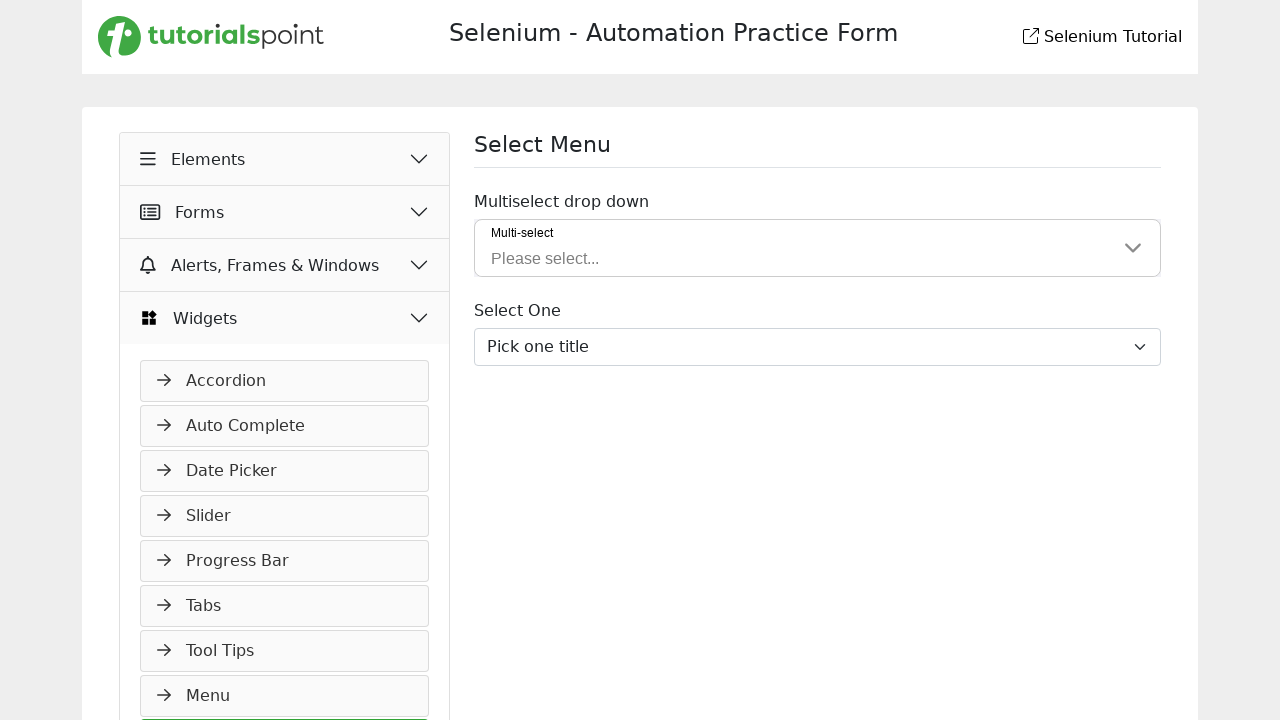

Located select element with id 'inputGroupSelect03'
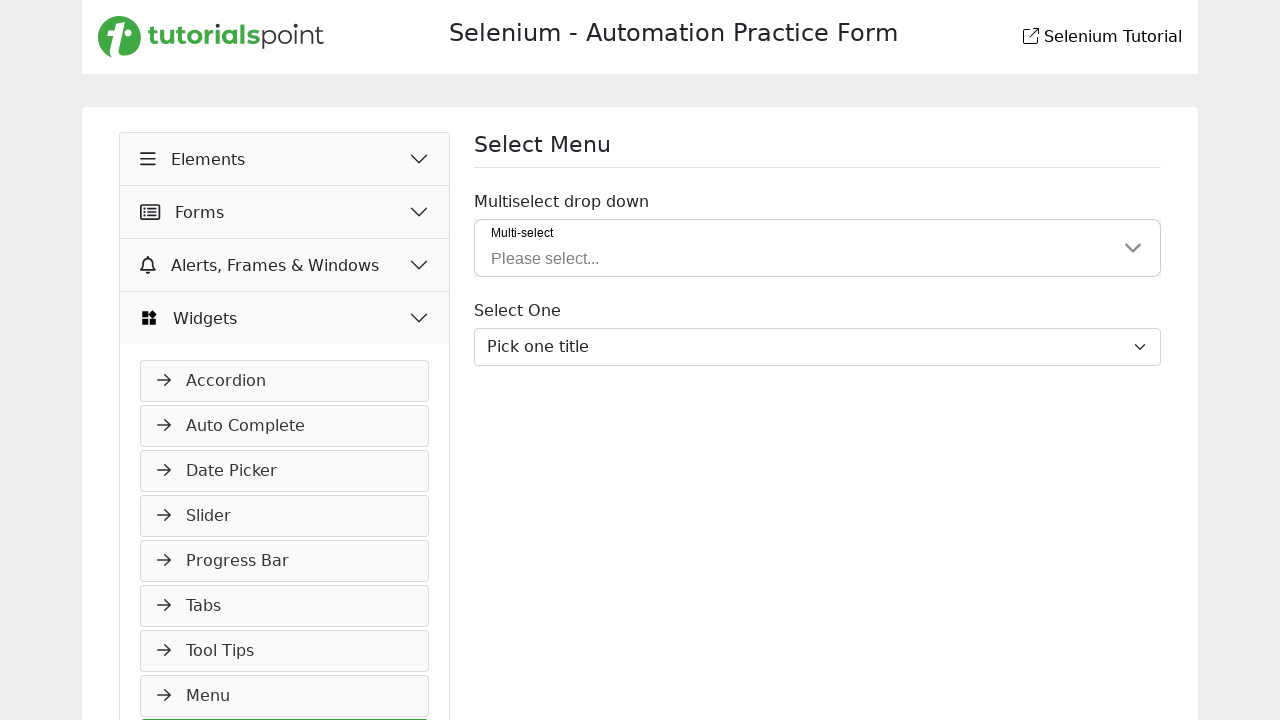

Counted available options: 7
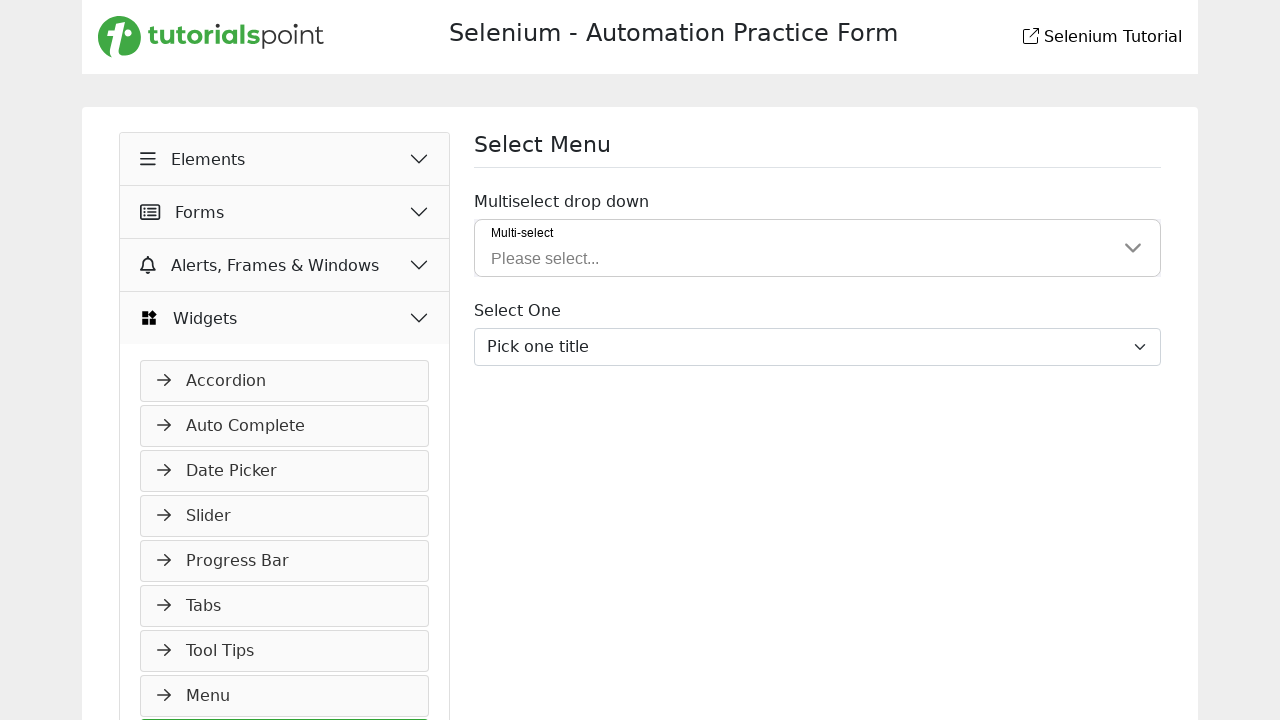

Selected option 'Proof.' from the select box on #inputGroupSelect03
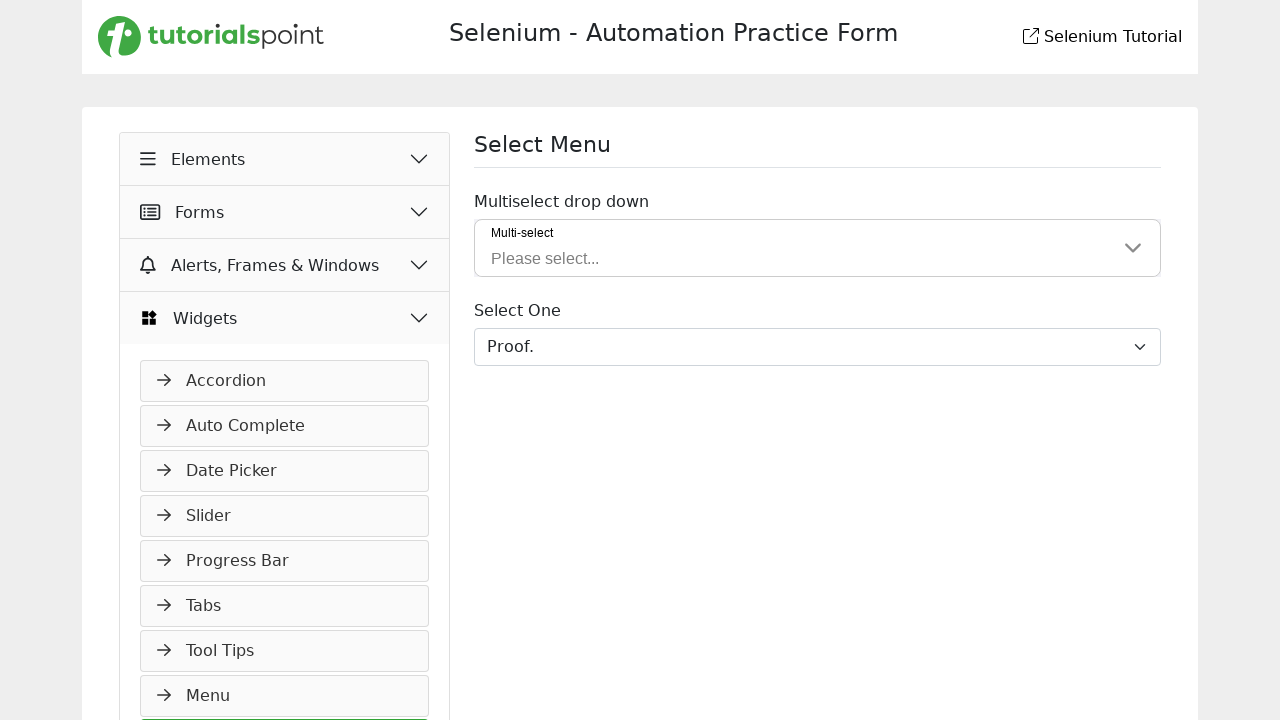

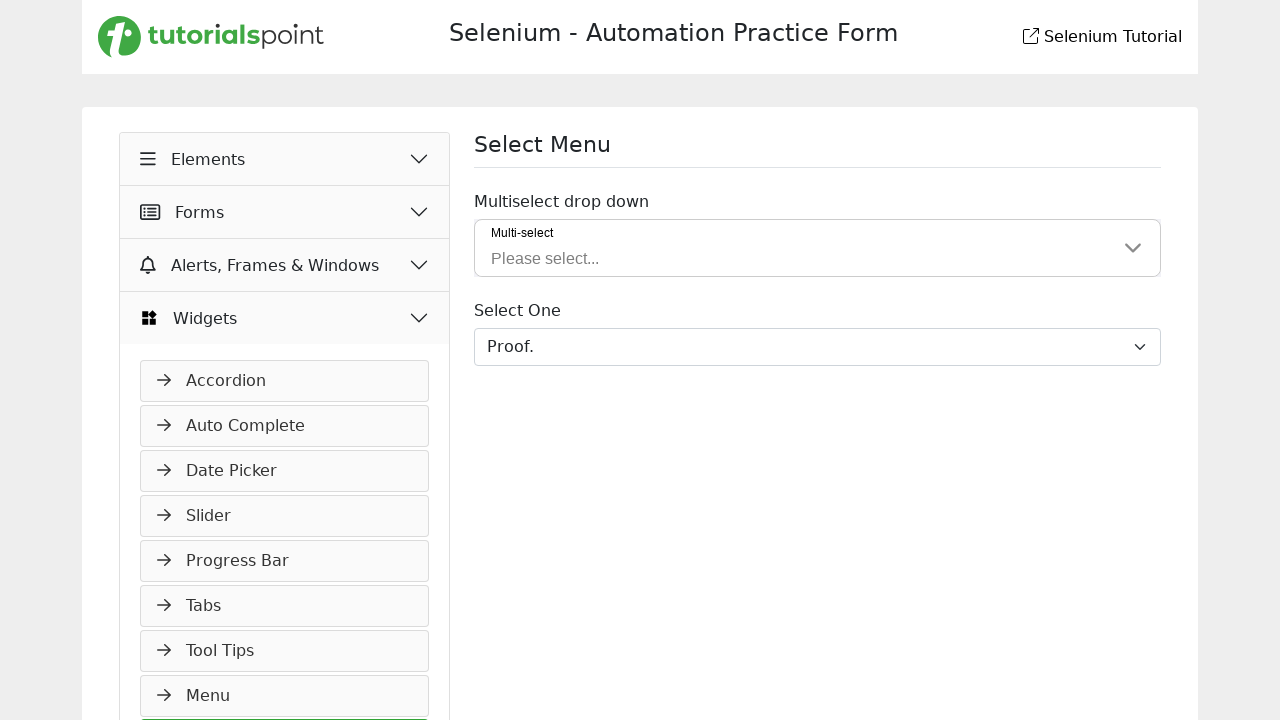